Navigates to the omayo blogspot page and verifies the page loads successfully by checking the current URL.

Starting URL: http://omayo.blogspot.com/

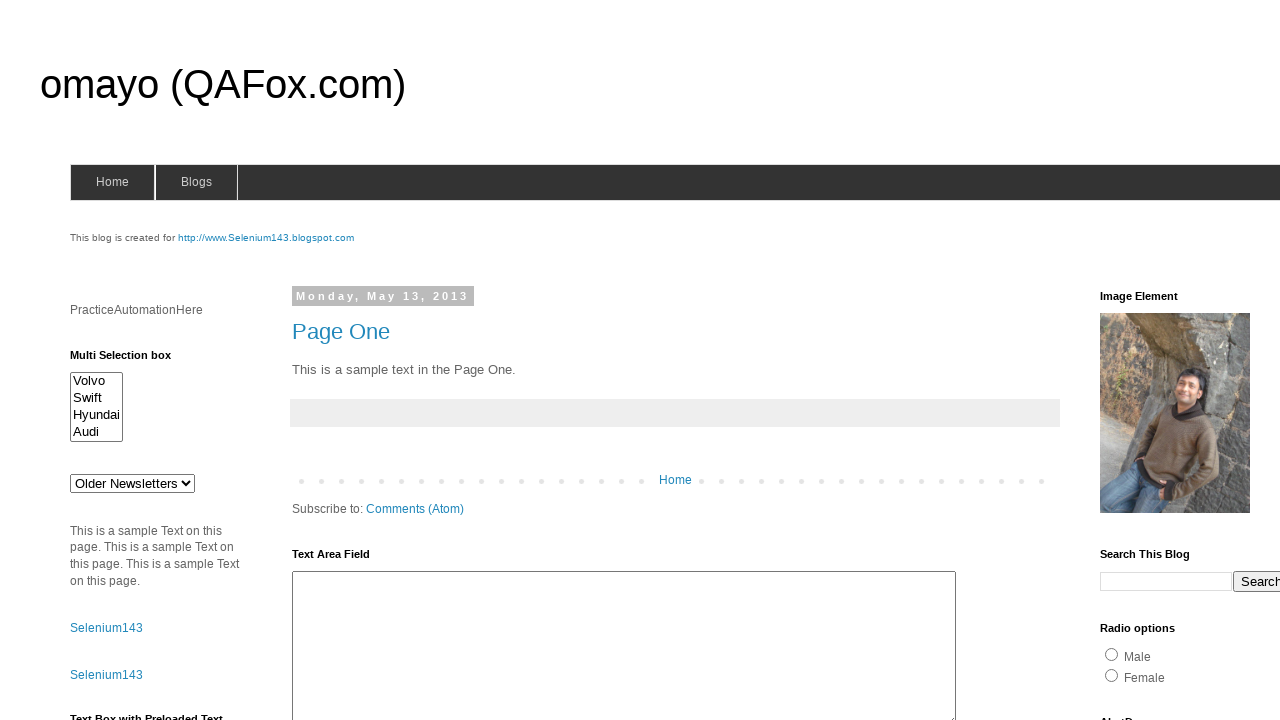

Navigated to http://omayo.blogspot.com/
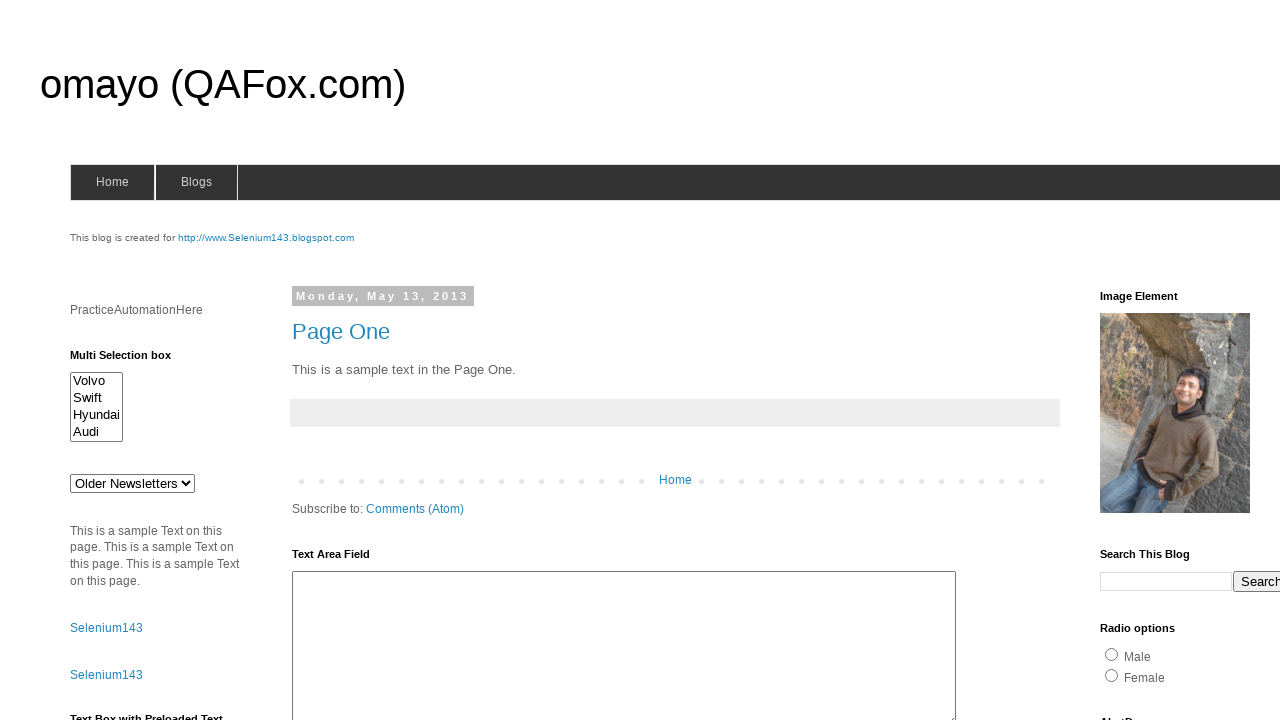

Page loaded successfully (domcontentloaded)
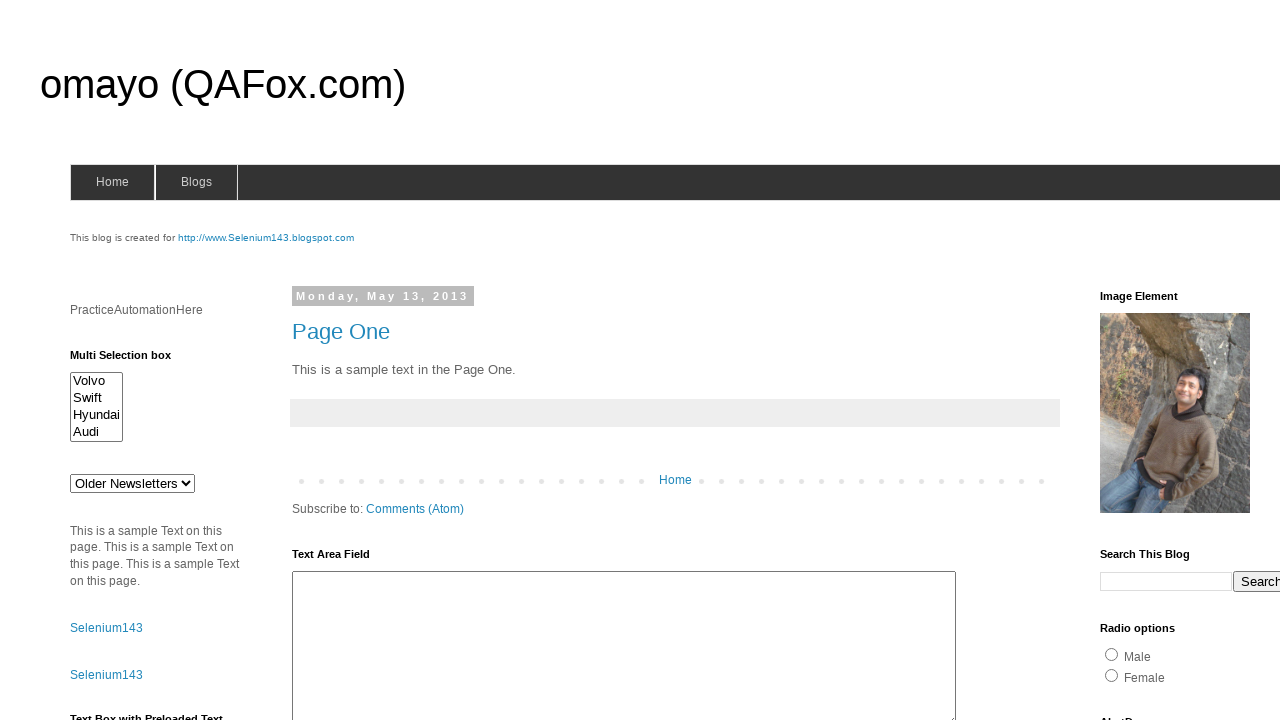

Retrieved current URL: http://omayo.blogspot.com/
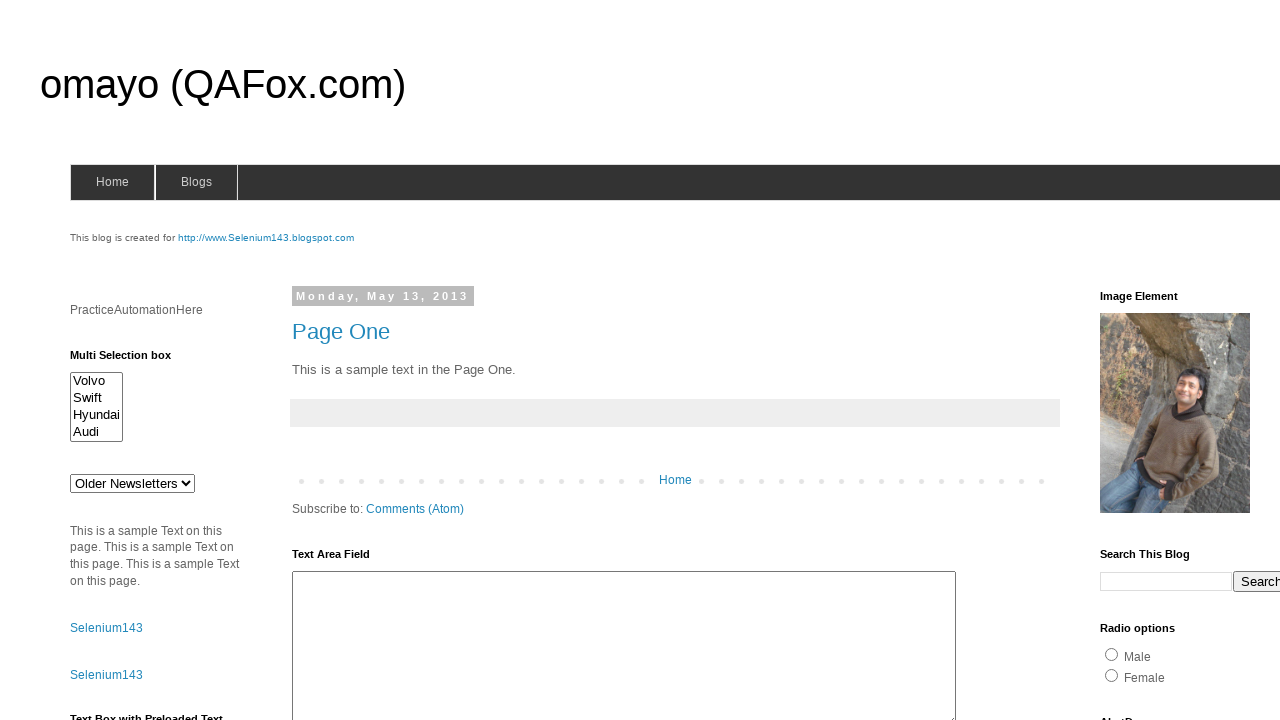

Verified that current URL contains 'omayo.blogspot.com'
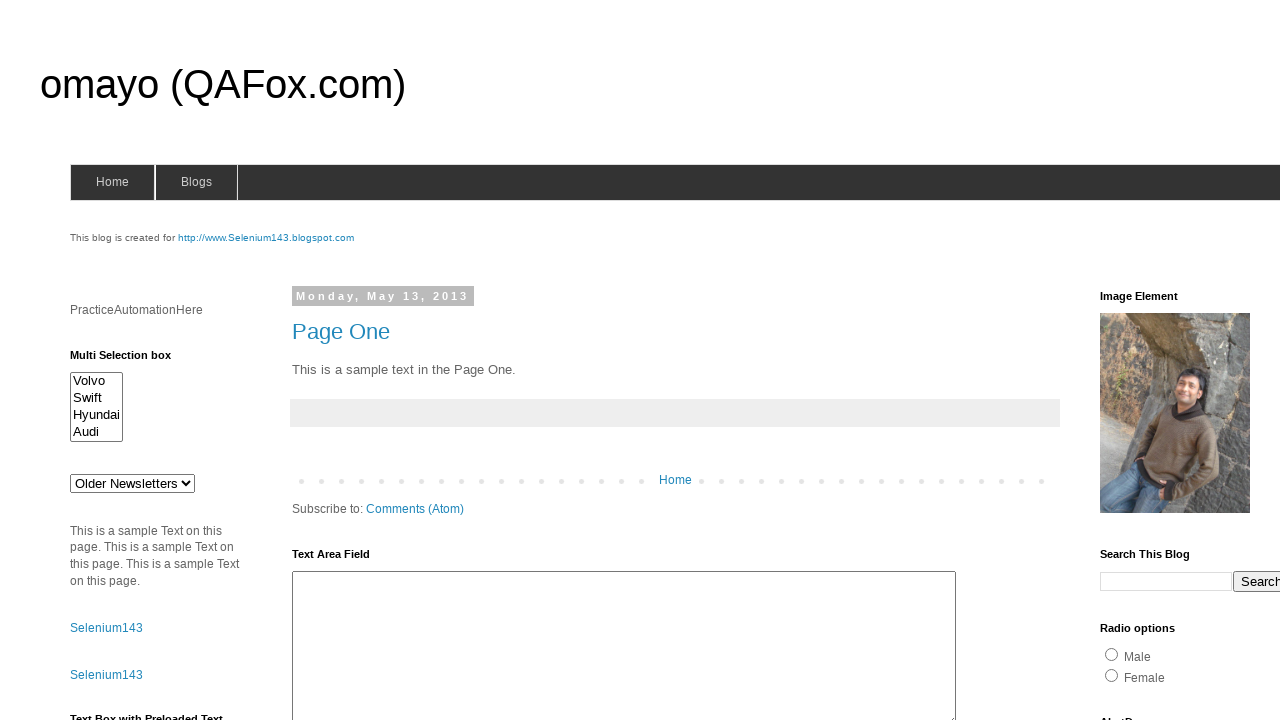

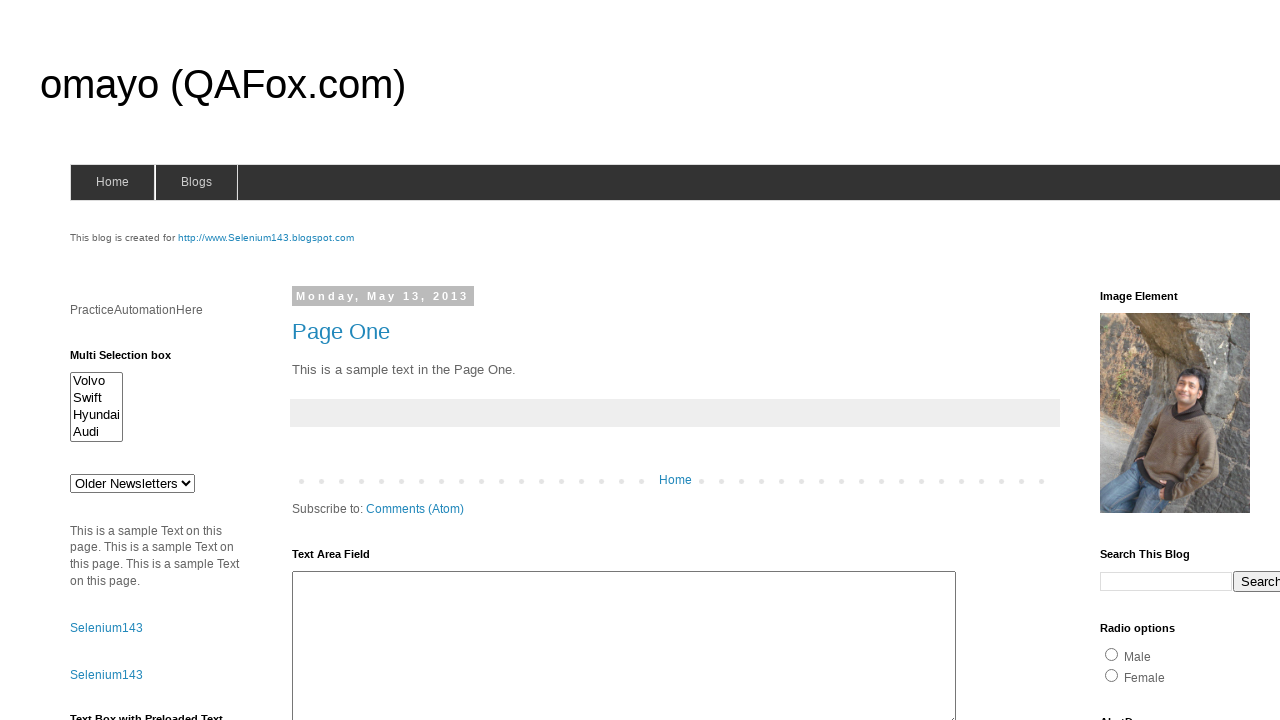